Navigates to a Toyota dealership inventory page with specific filter parameters (Scion xB 2013) and waits for the page and modal to load.

Starting URL: http://southeast.buyatoyota.com/#family=Scion&series=2013+Scion+xB&modal=map-and-directions

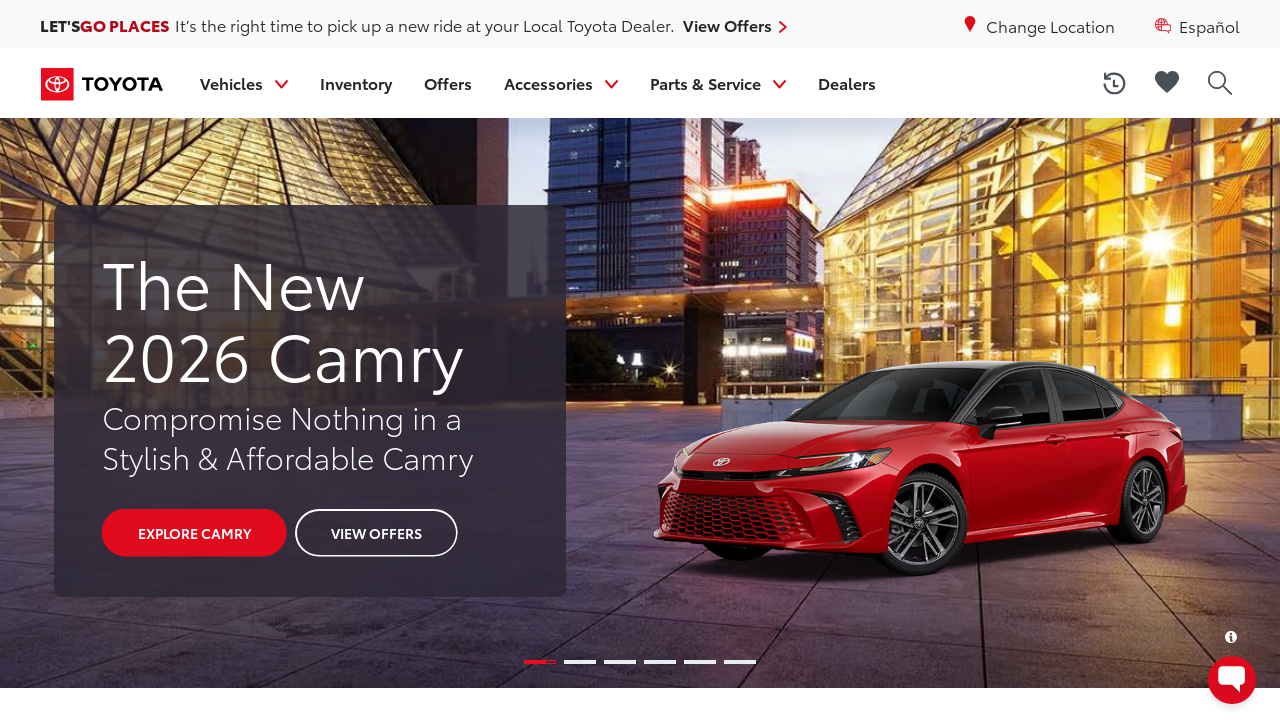

Navigated to Toyota dealership inventory page with Scion xB 2013 filters and map-and-directions modal
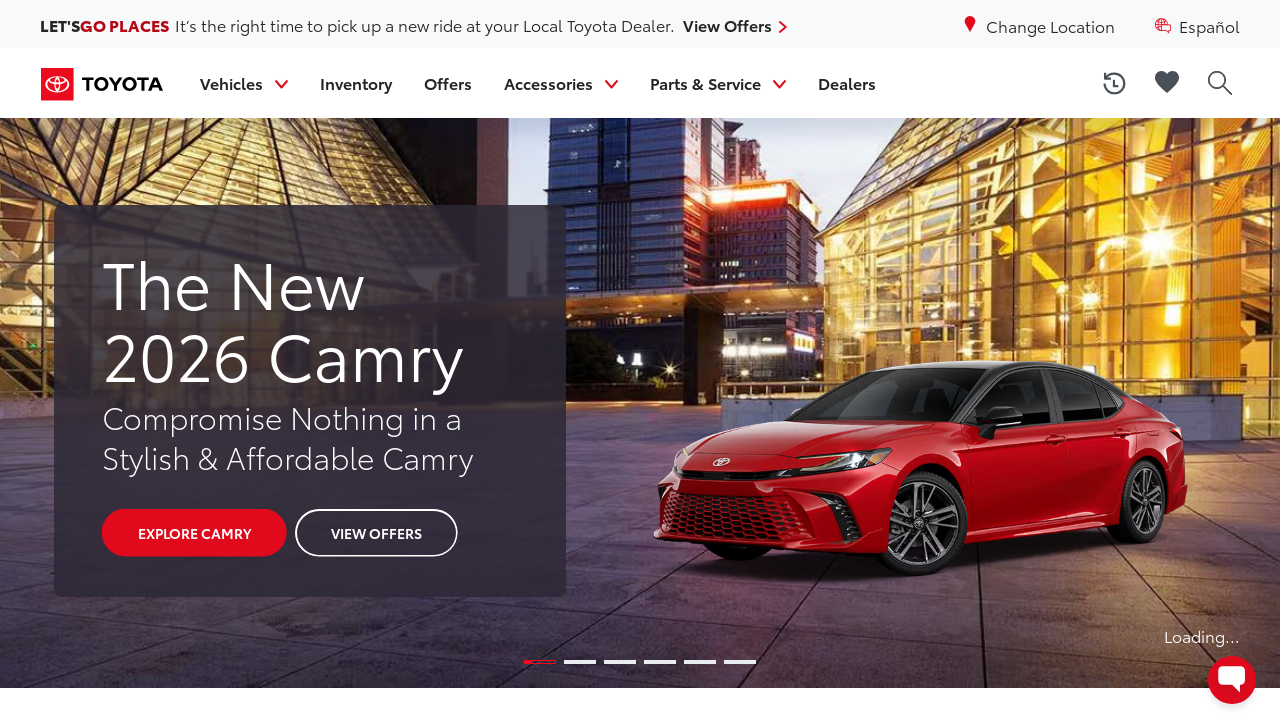

Page reached network idle state - all network requests completed
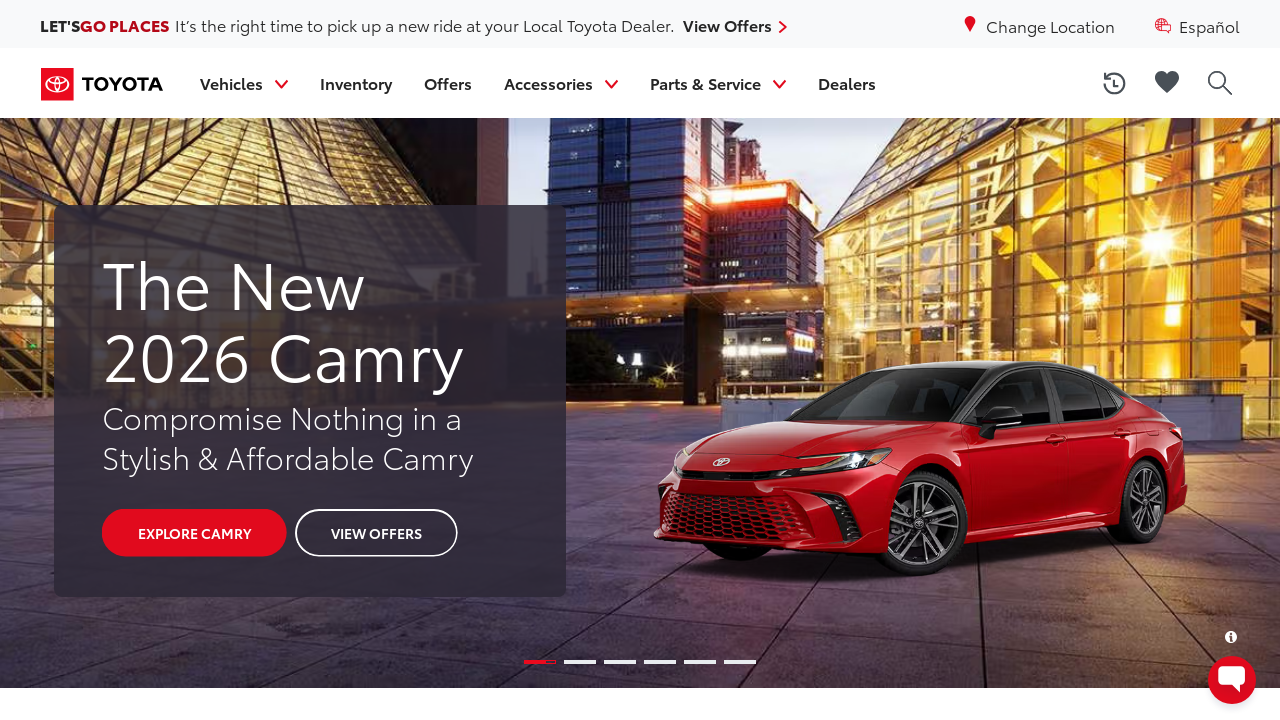

Waited 2 seconds for modal and main content to fully render
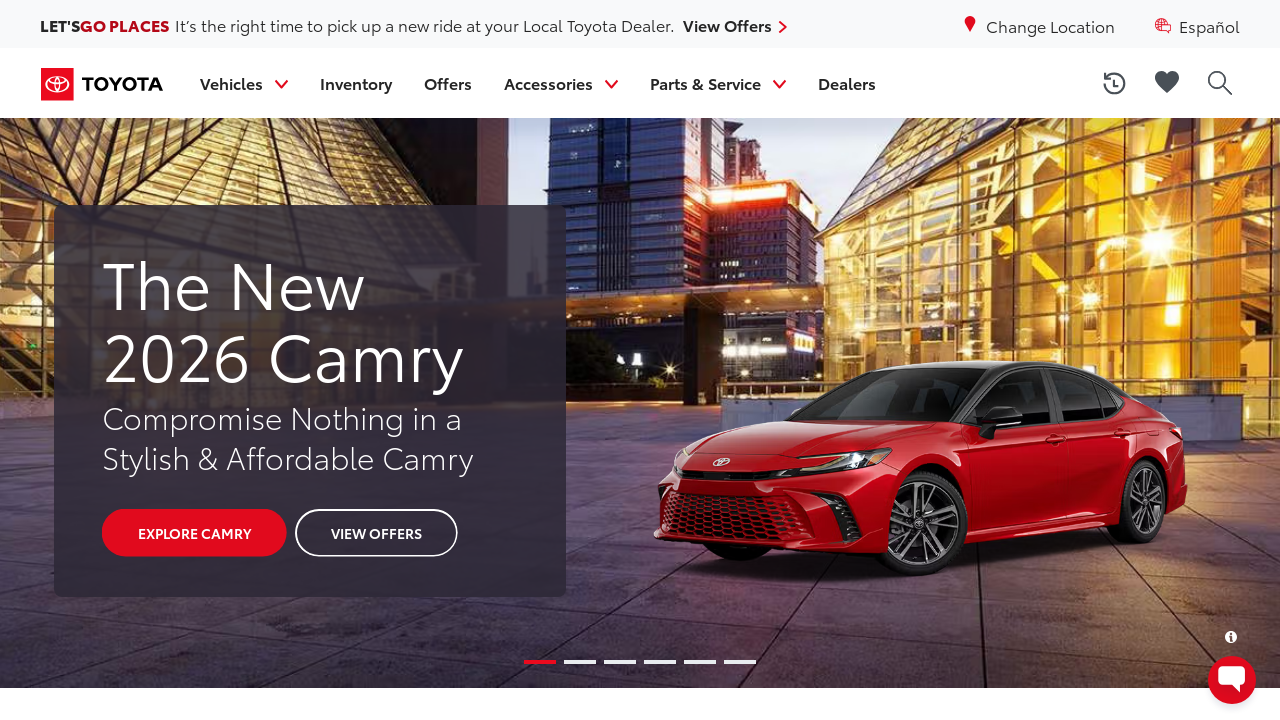

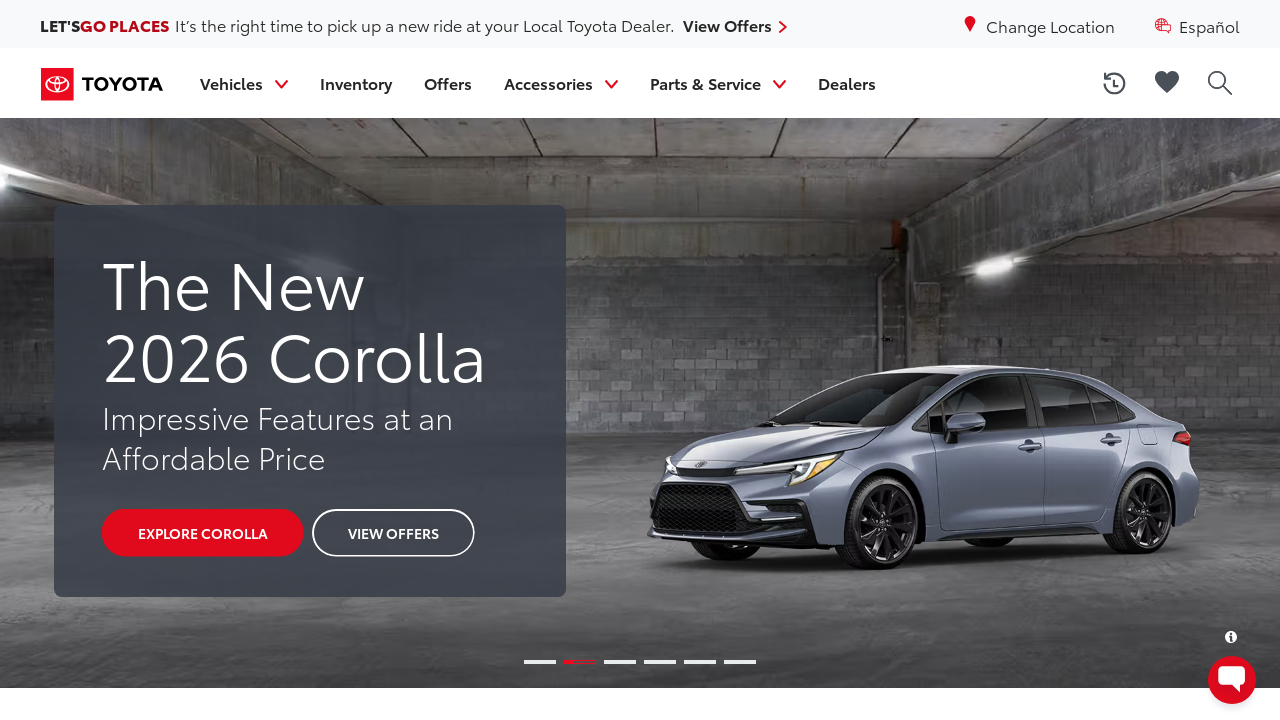